Tests form input functionality on an automation practice page by entering text in a name field, clearing it, and re-entering new text, then locates an alert section legend element.

Starting URL: https://rahulshettyacademy.com/AutomationPractice/

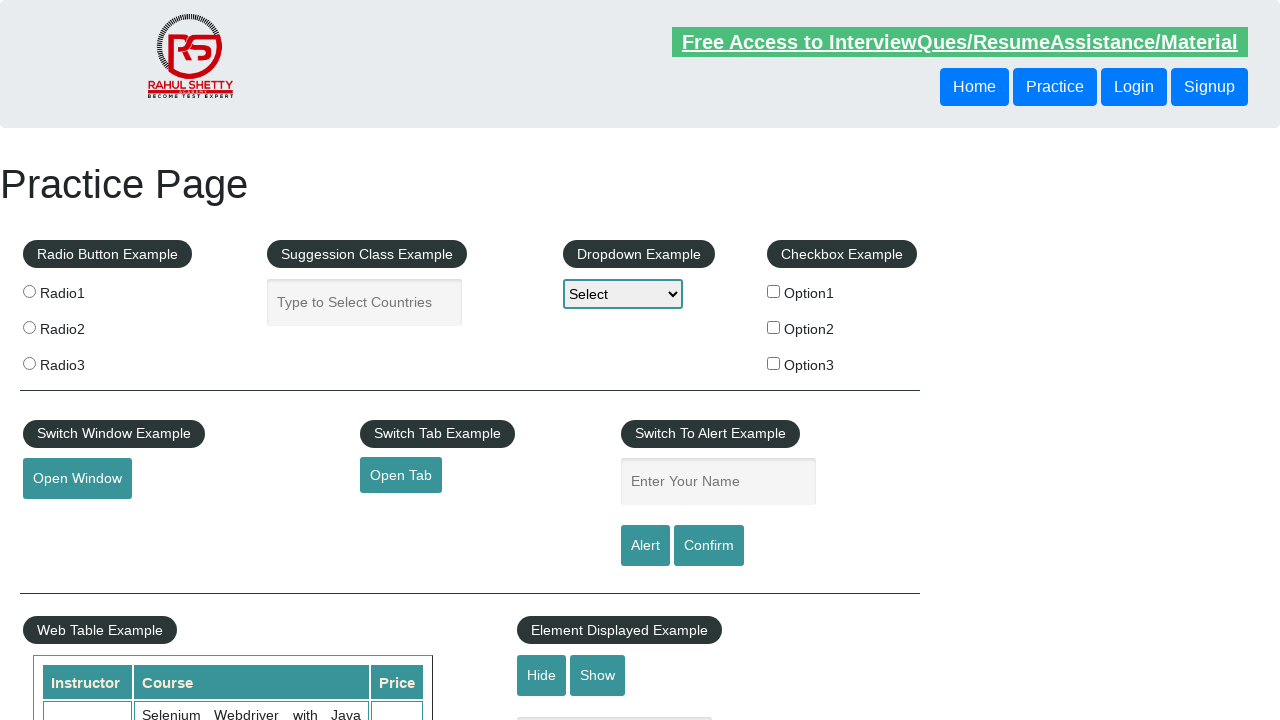

Filled name input field with 'raki' on input#name
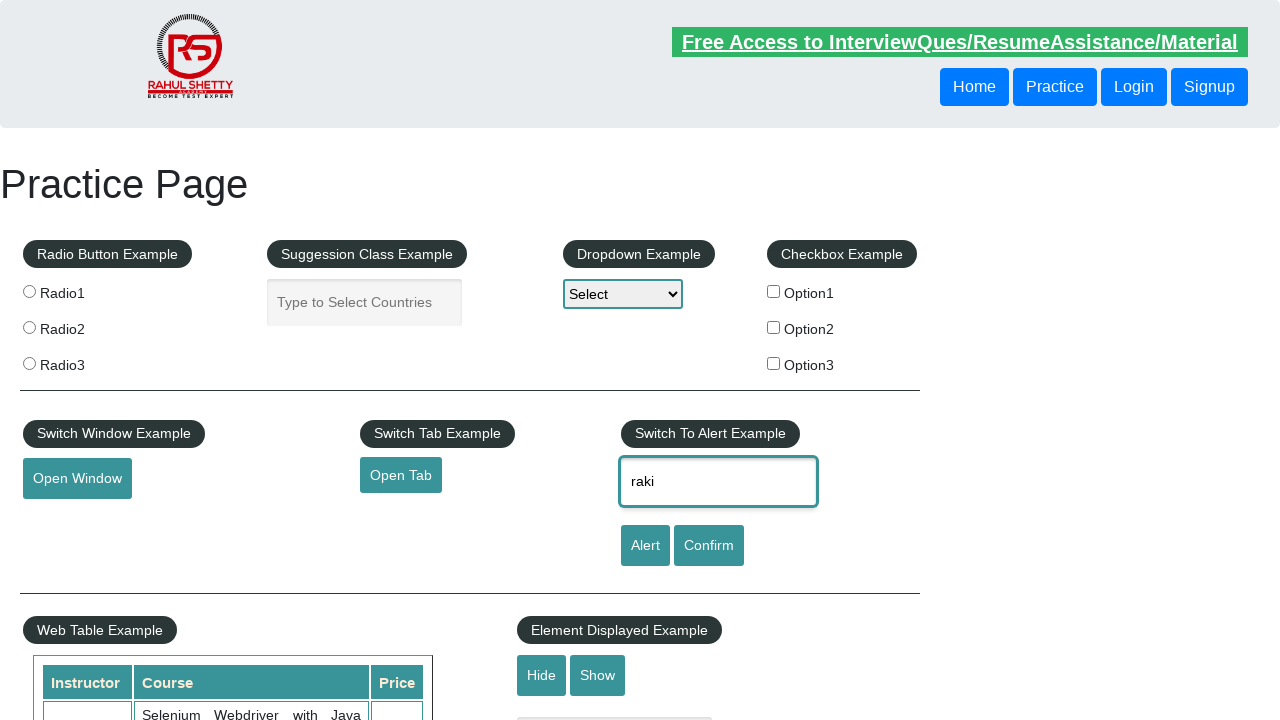

Cleared name input field on input#name
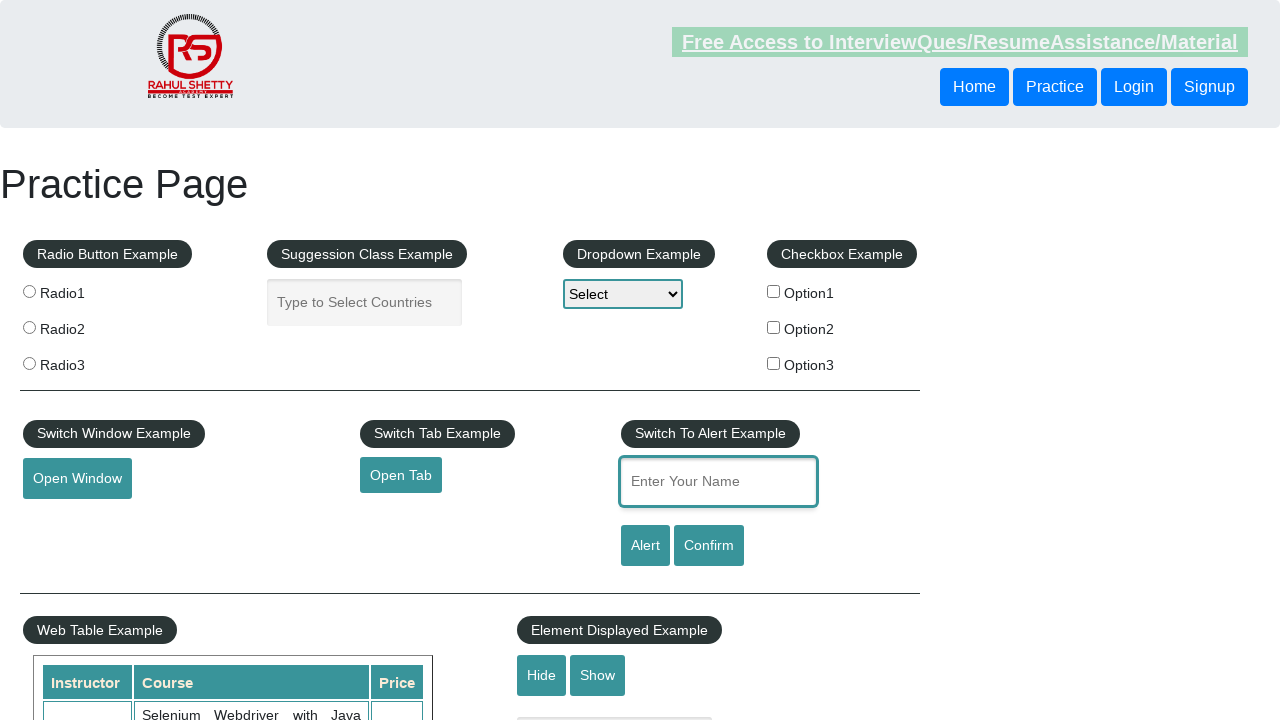

Filled name input field with 'raki2' on input#name
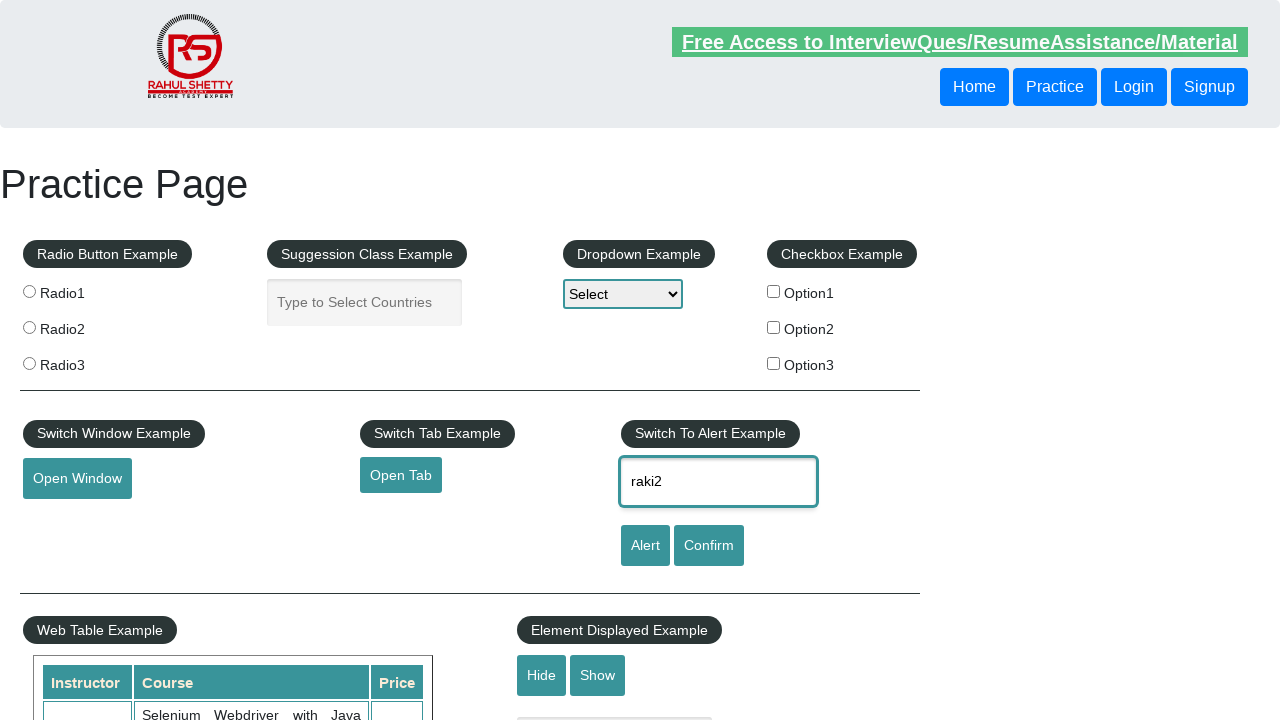

Located alert example legend element
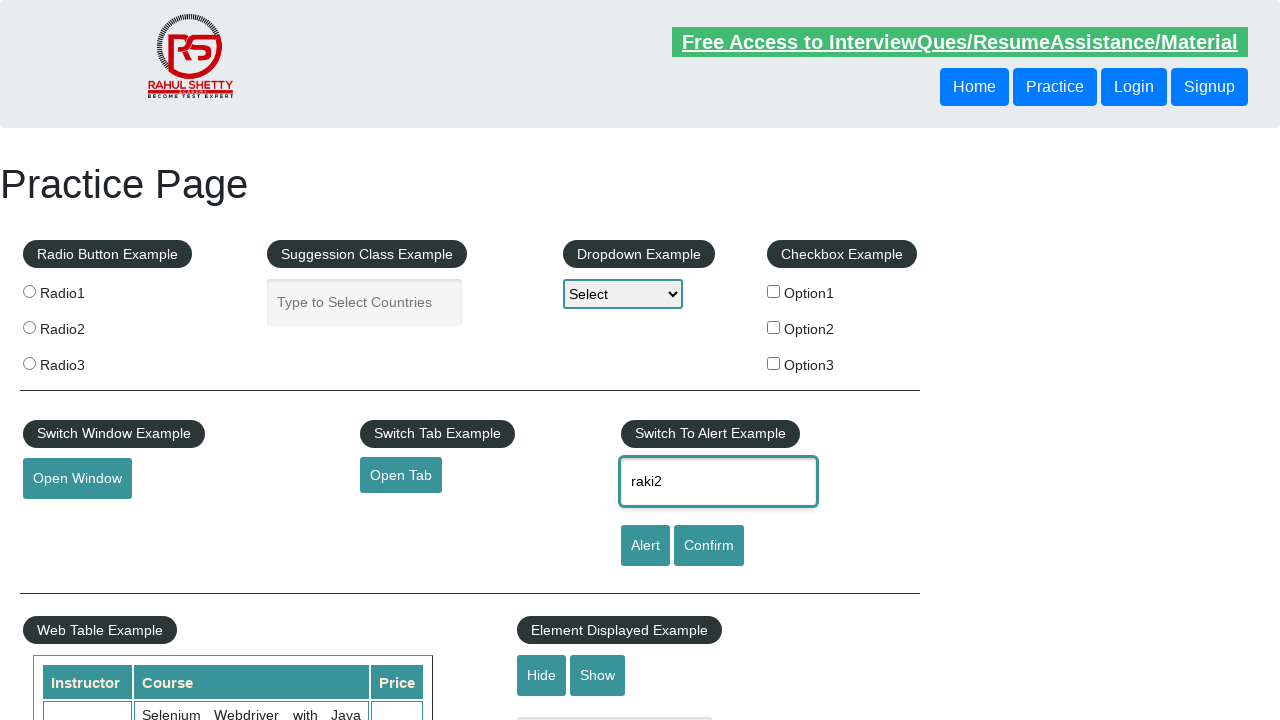

Alert example legend became visible
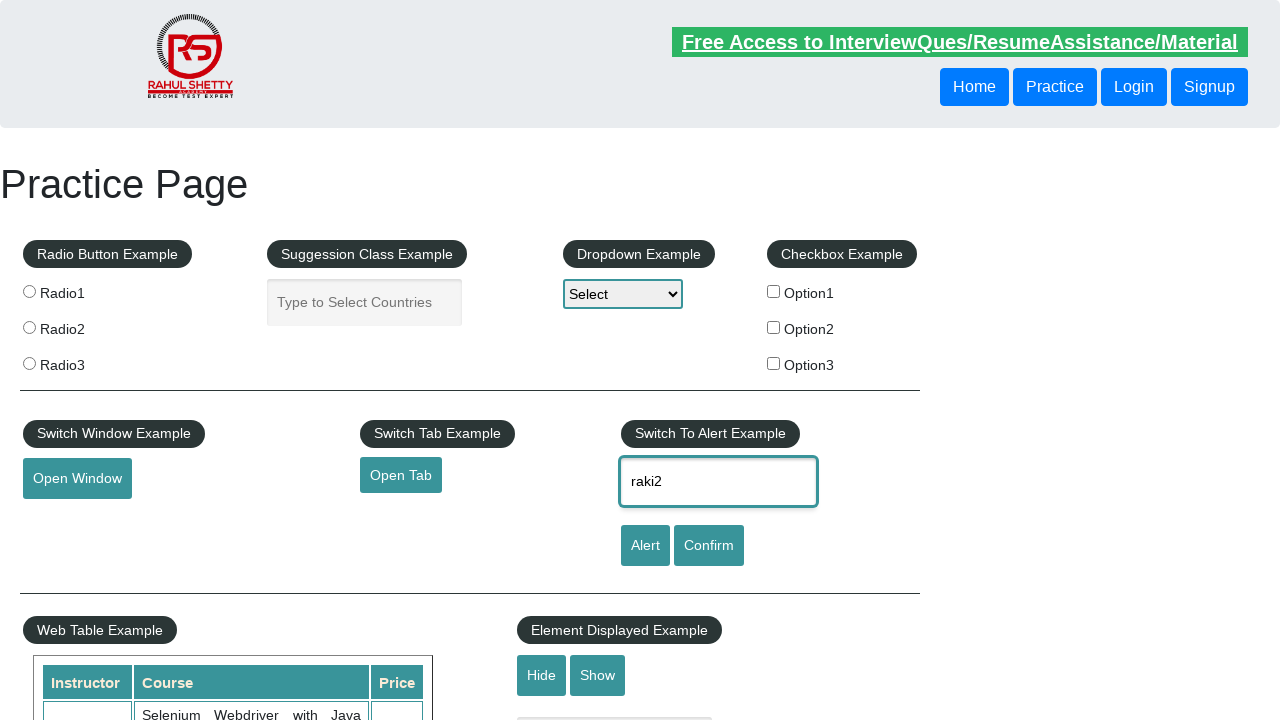

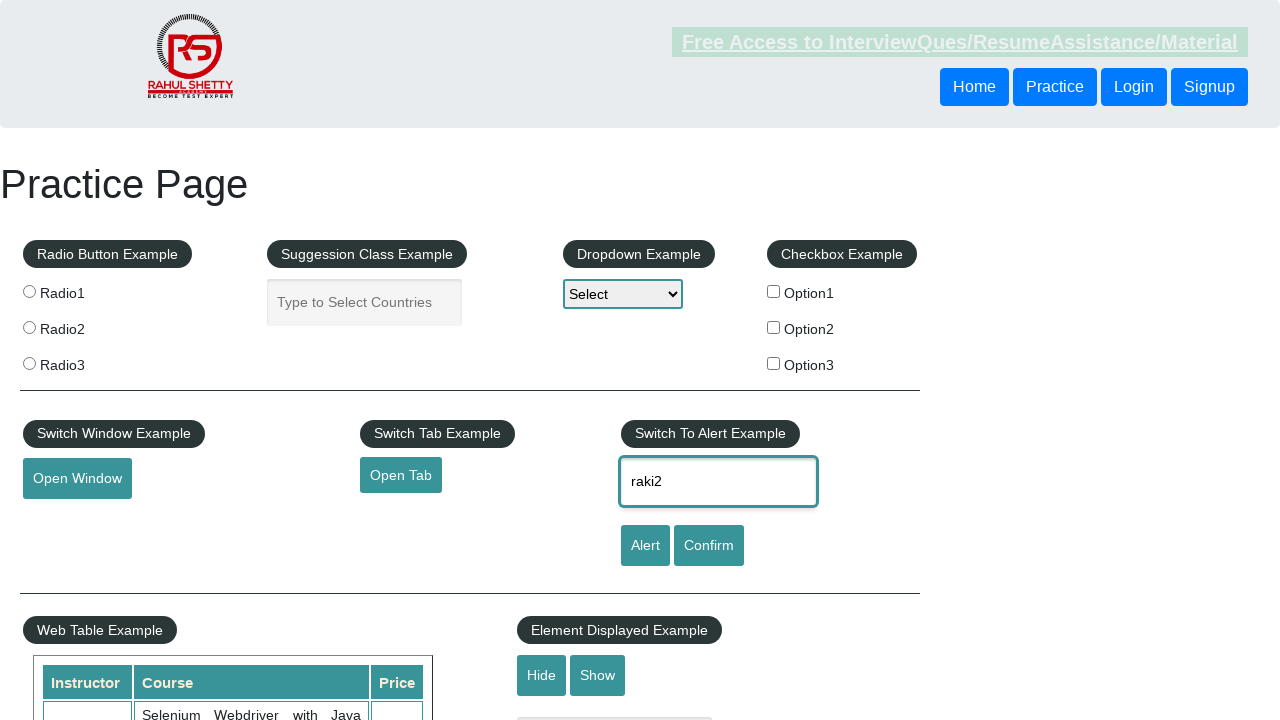